Tests that todo data persists after page reload

Starting URL: https://demo.playwright.dev/todomvc

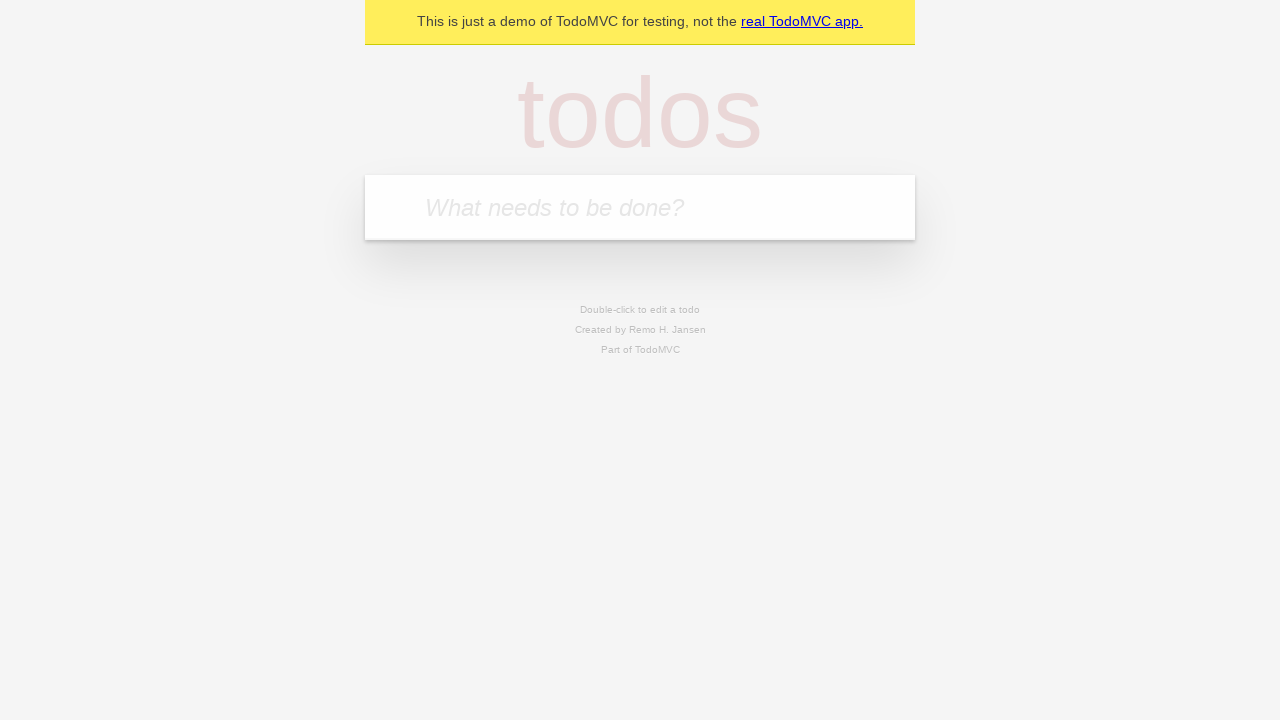

Filled todo input field with 'buy some cheese' on internal:attr=[placeholder="What needs to be done?"i]
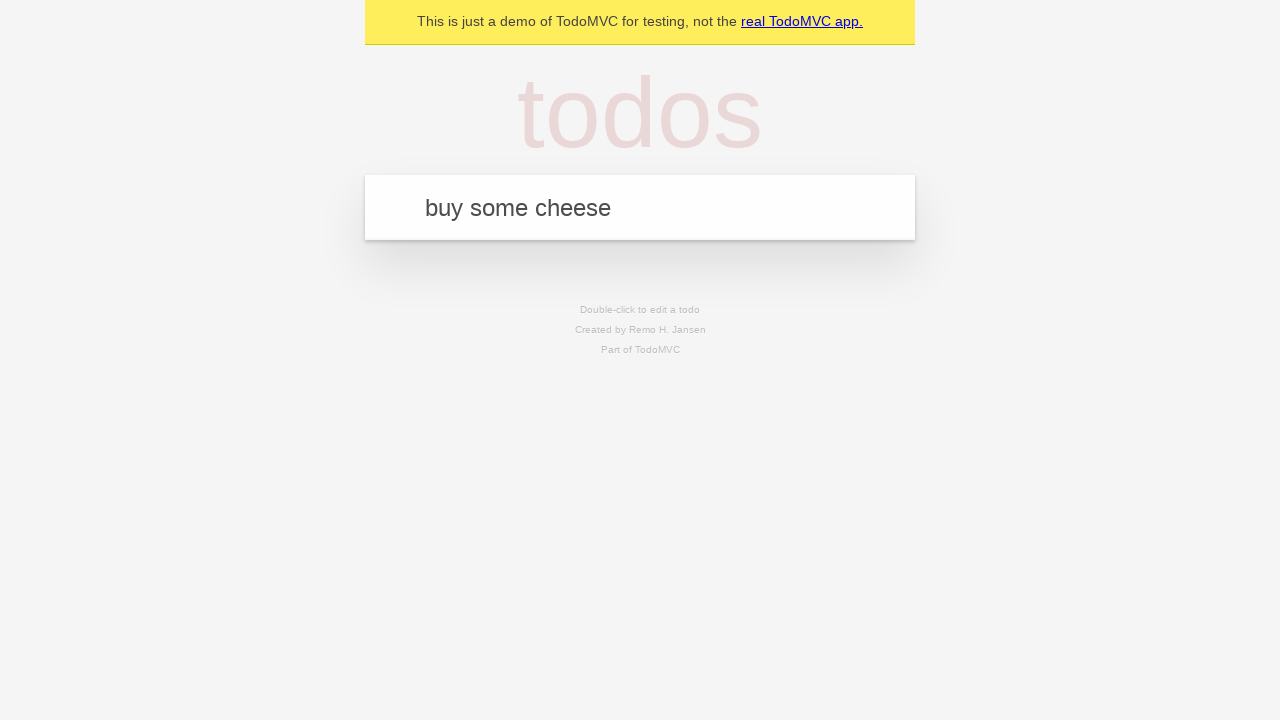

Pressed Enter to create todo 'buy some cheese' on internal:attr=[placeholder="What needs to be done?"i]
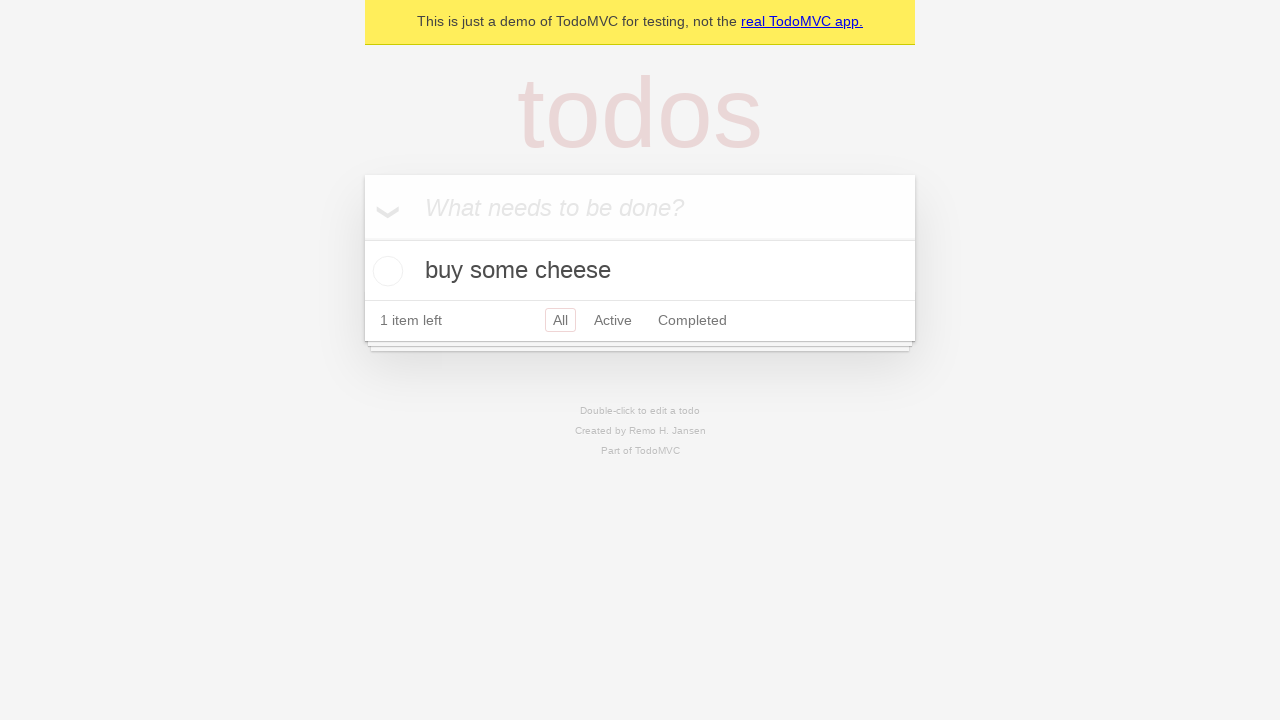

Filled todo input field with 'feed the cat' on internal:attr=[placeholder="What needs to be done?"i]
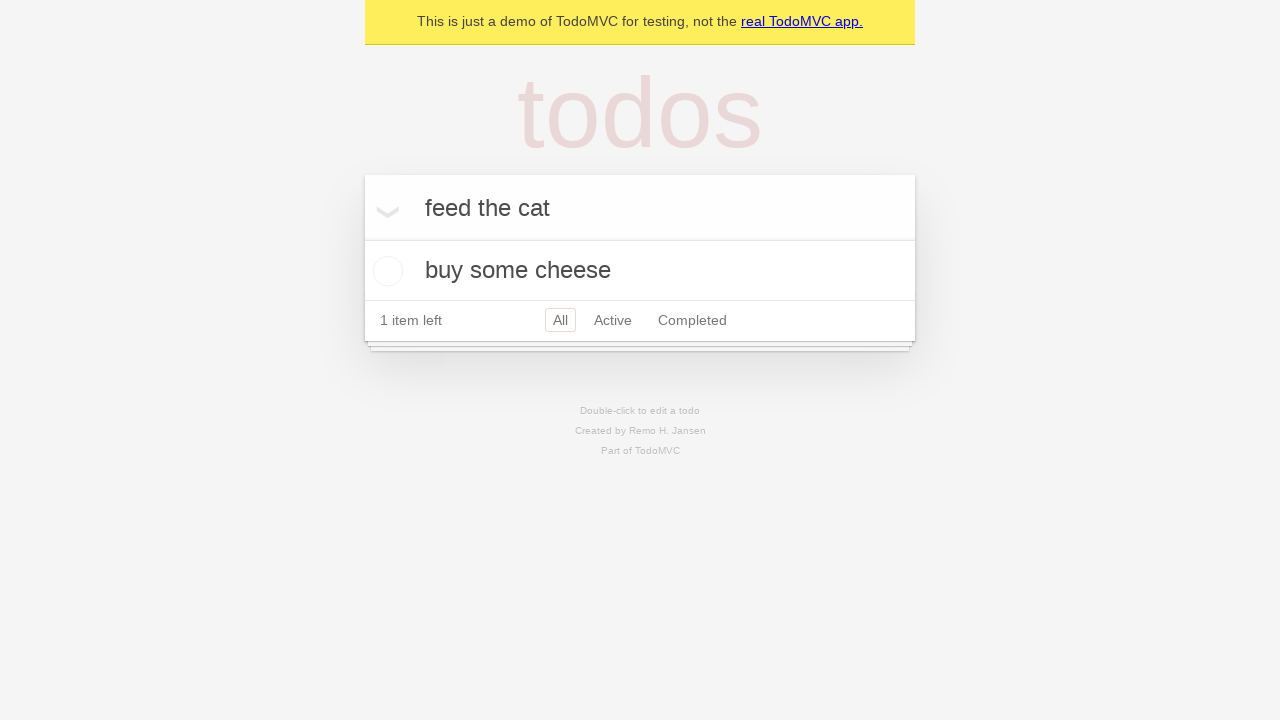

Pressed Enter to create todo 'feed the cat' on internal:attr=[placeholder="What needs to be done?"i]
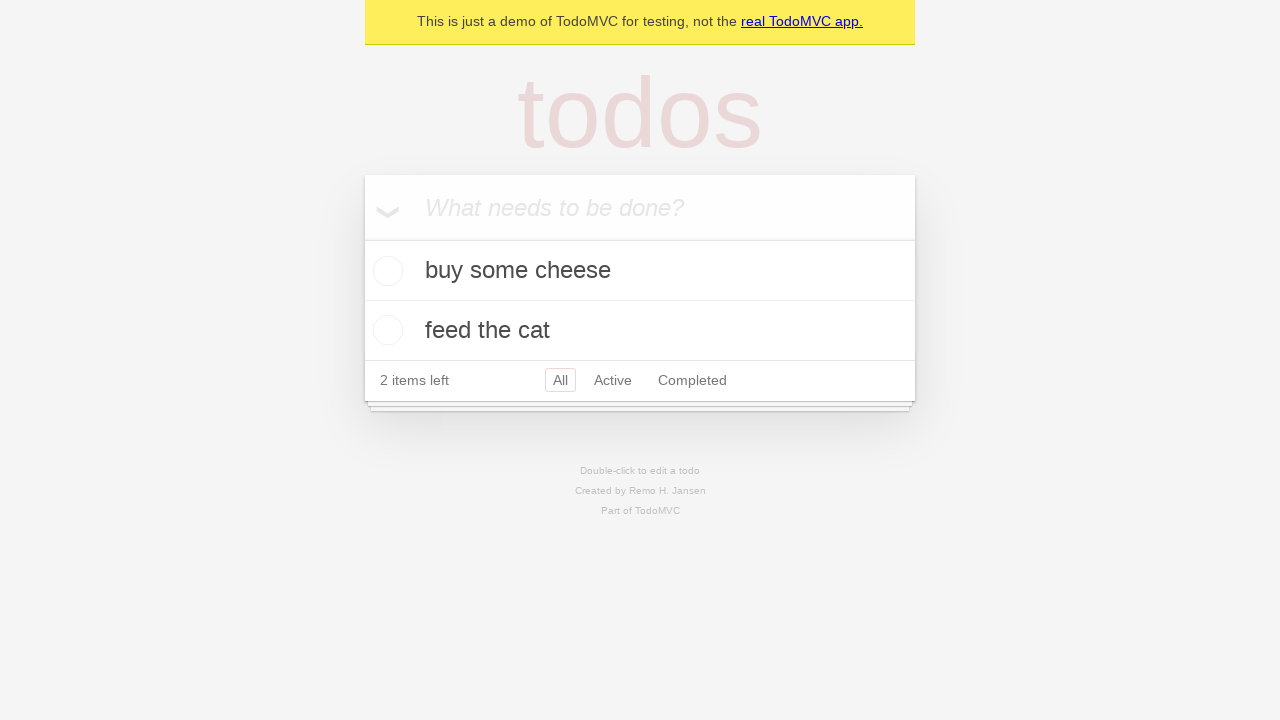

Located todo items on page
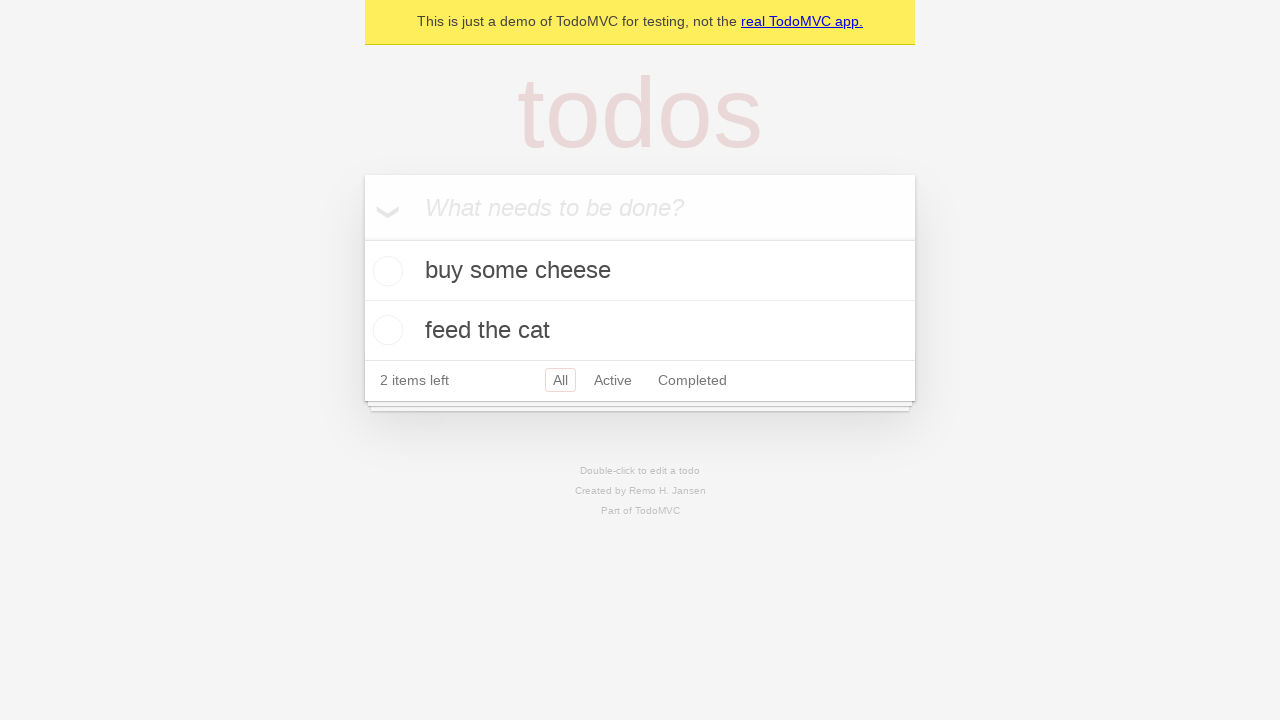

Located checkbox for first todo item
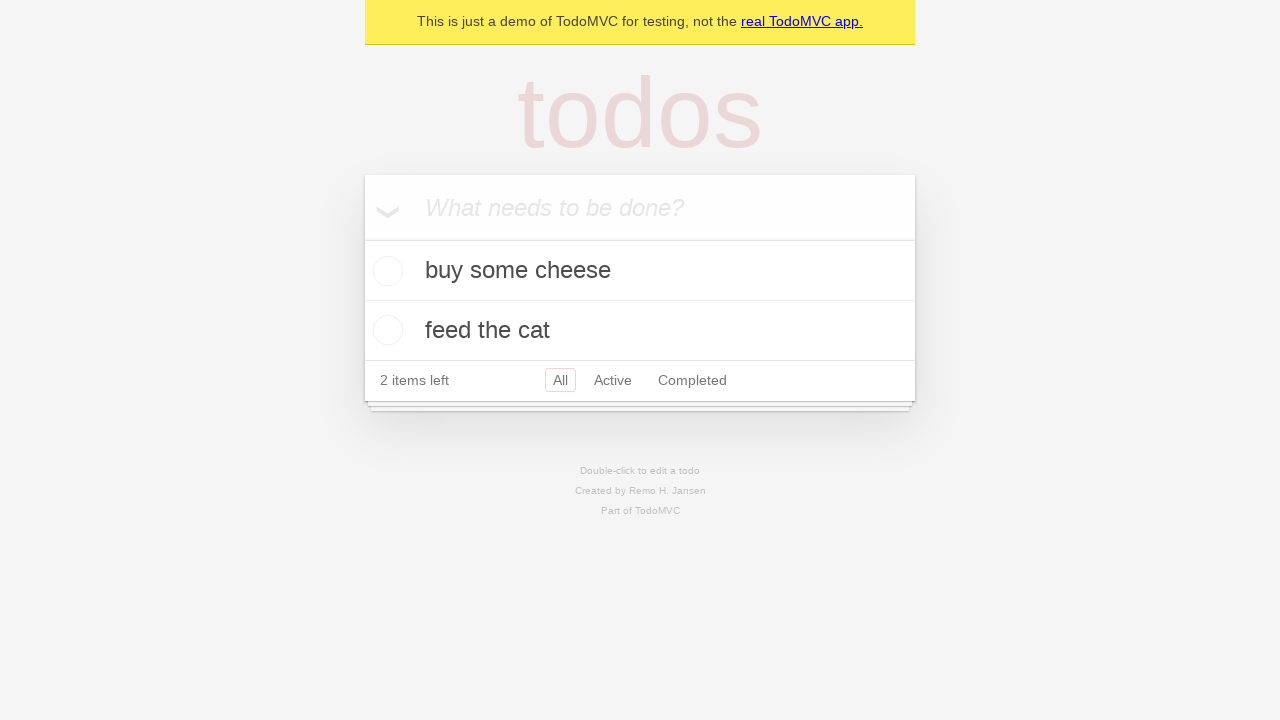

Checked the first todo item at (385, 271) on internal:testid=[data-testid="todo-item"s] >> nth=0 >> internal:role=checkbox
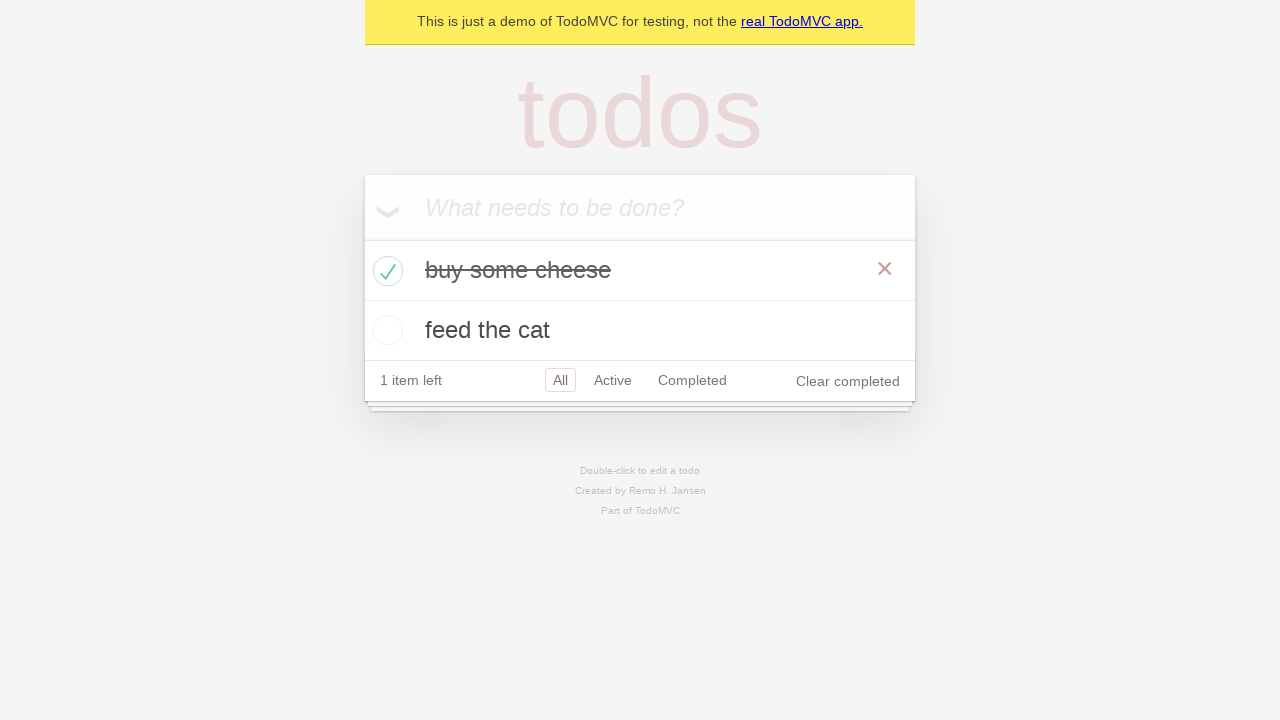

Reloaded the page to test data persistence
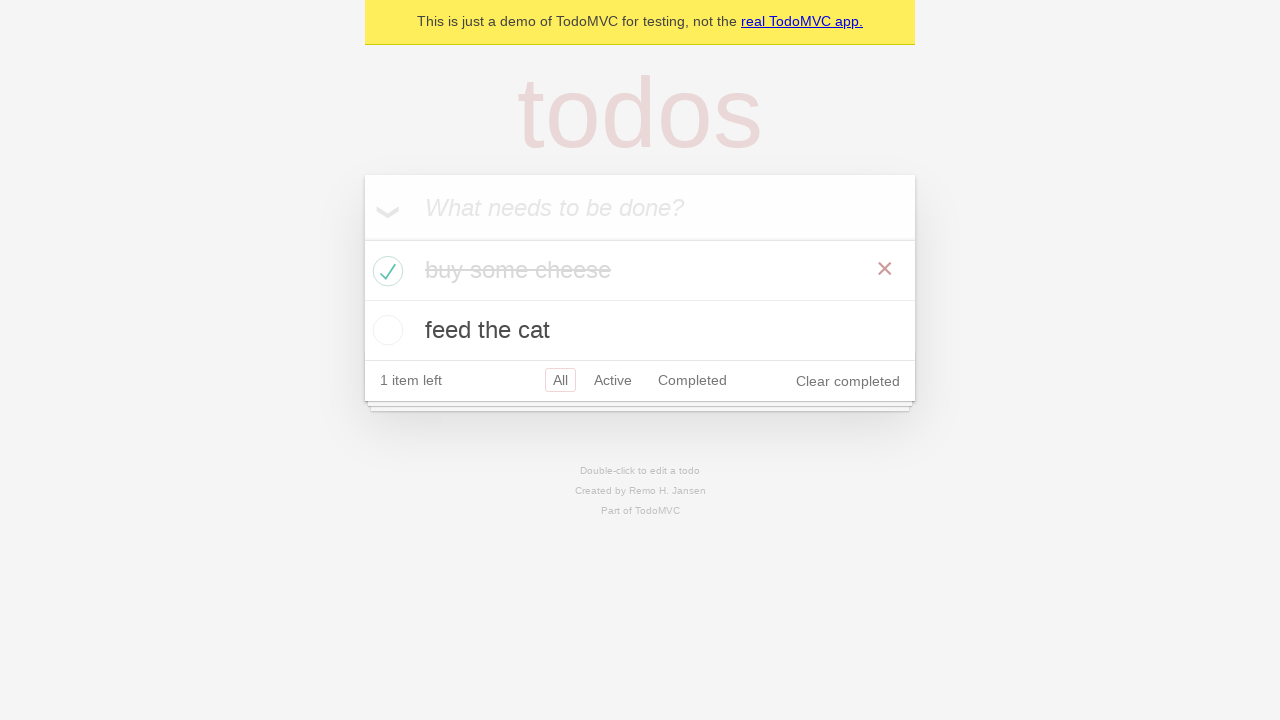

Waited for todo items to load after page reload
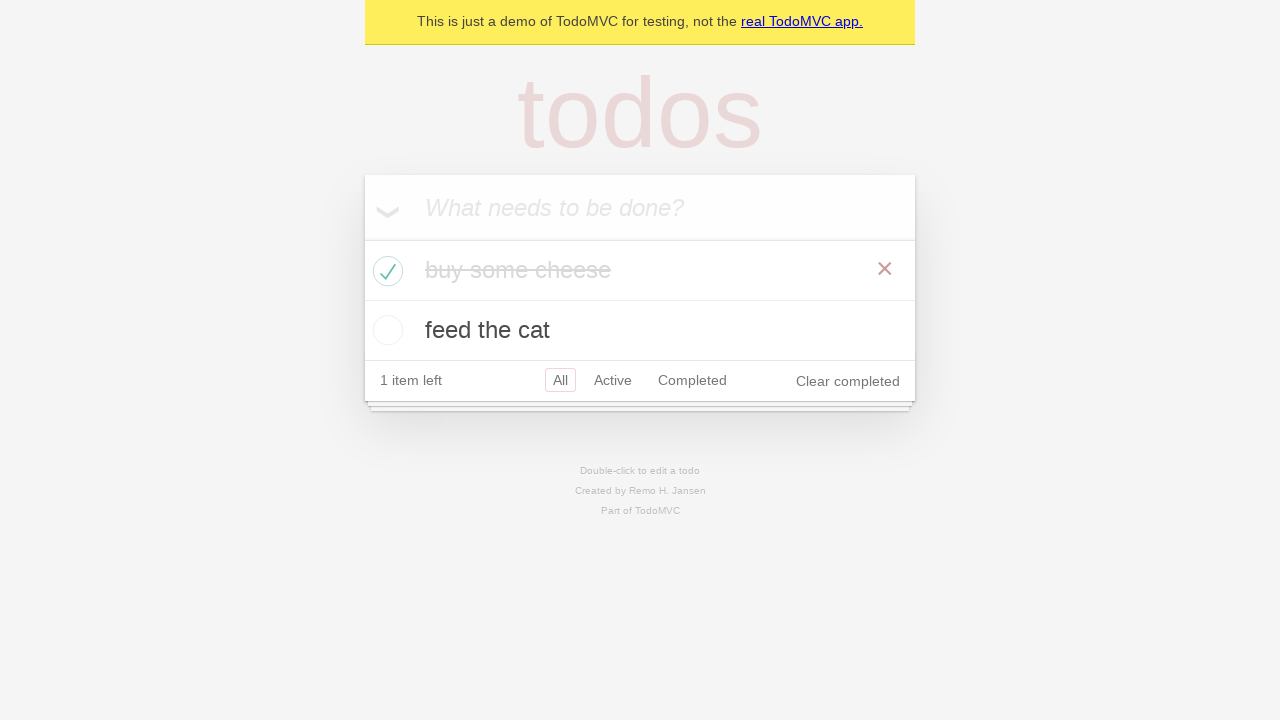

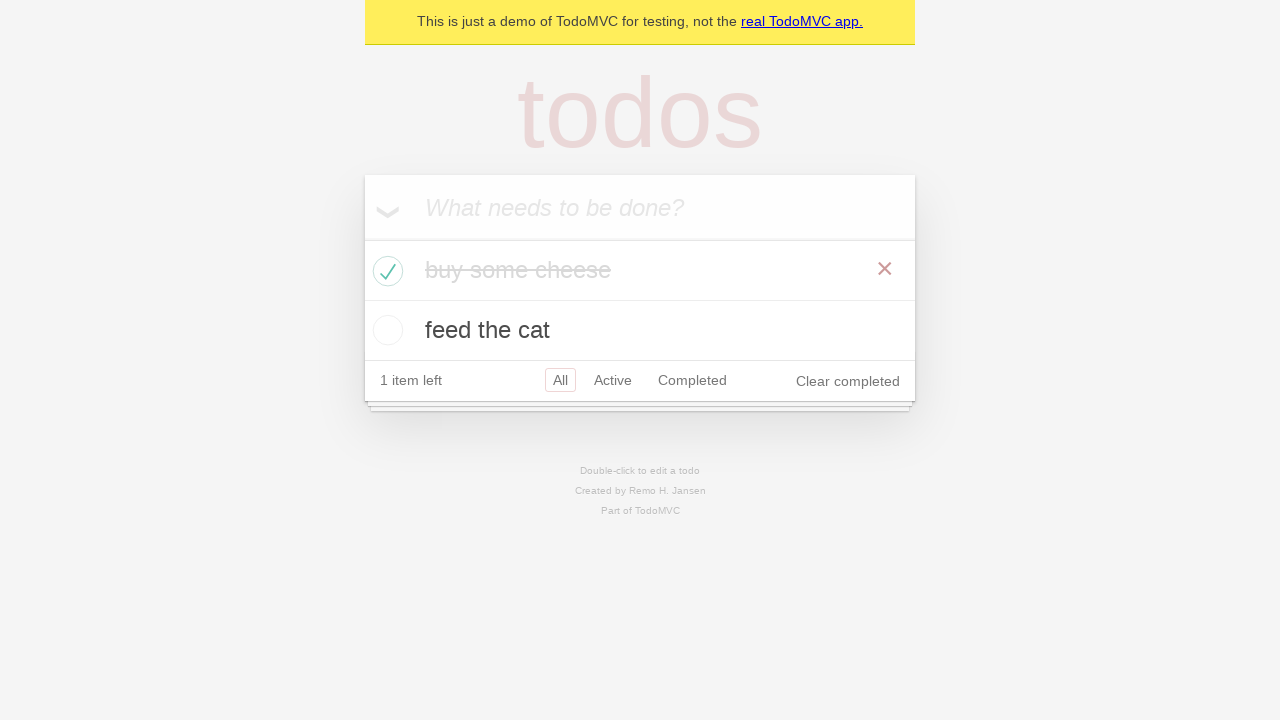